Tests slow scrolling behavior on the GitHub homepage by incrementally scrolling down the page

Starting URL: https://github.com/

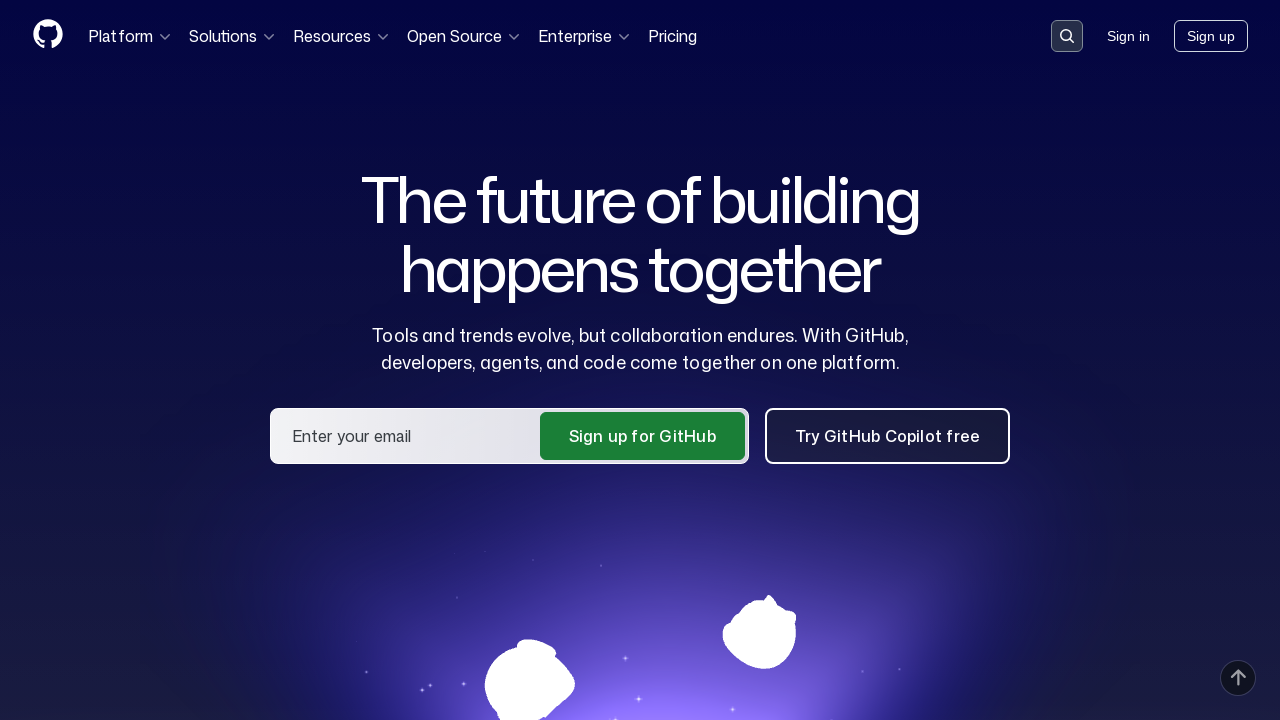

Retrieved page height from GitHub homepage
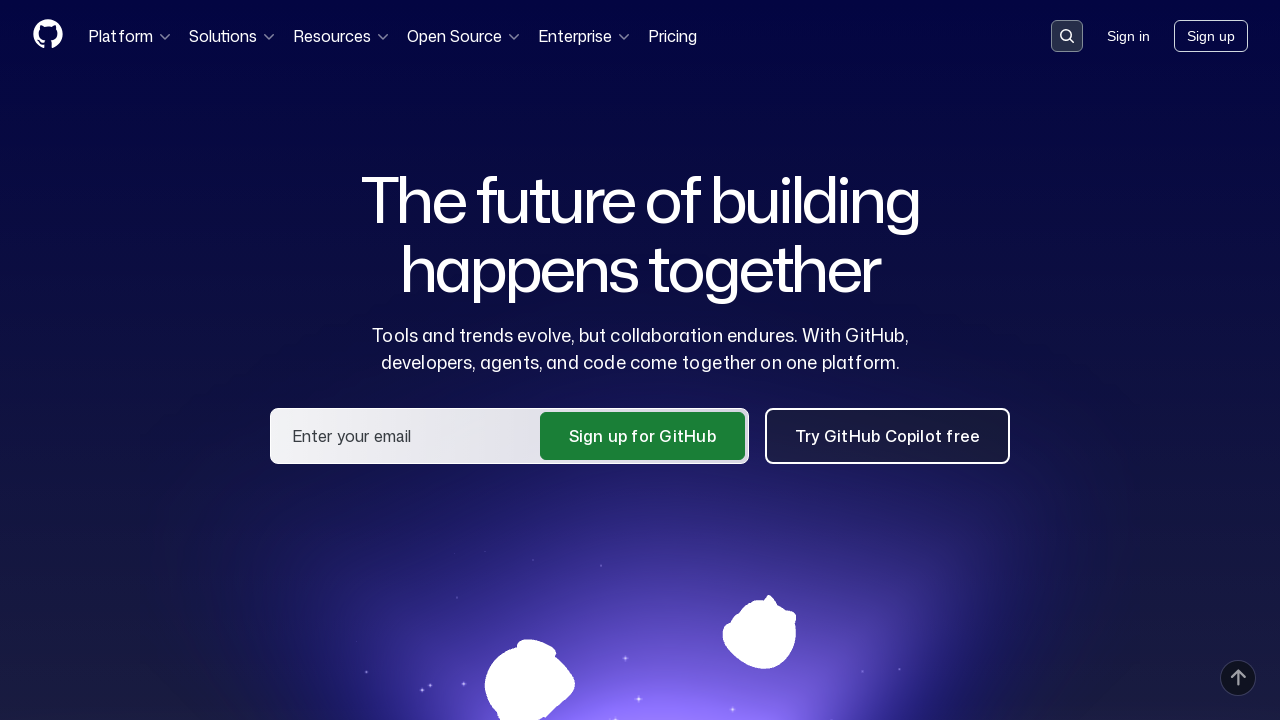

Scrolled page to position 2000px
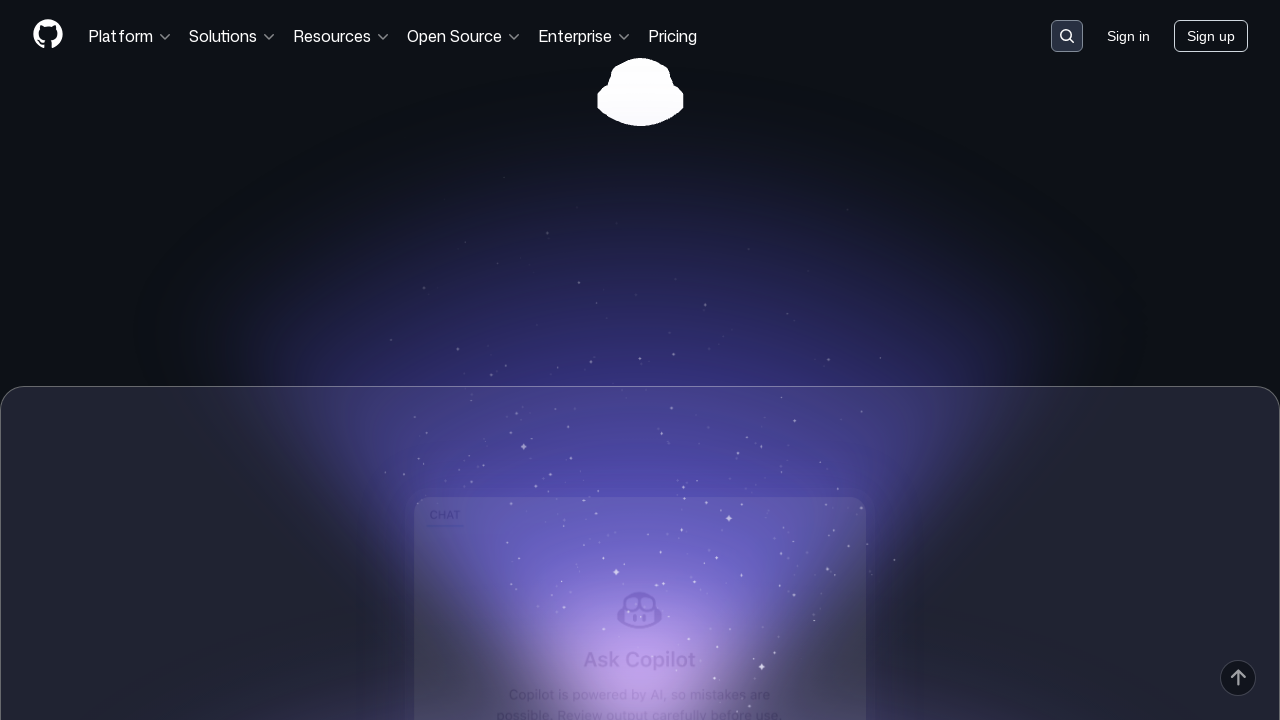

Waited 500ms at scroll position 2000px
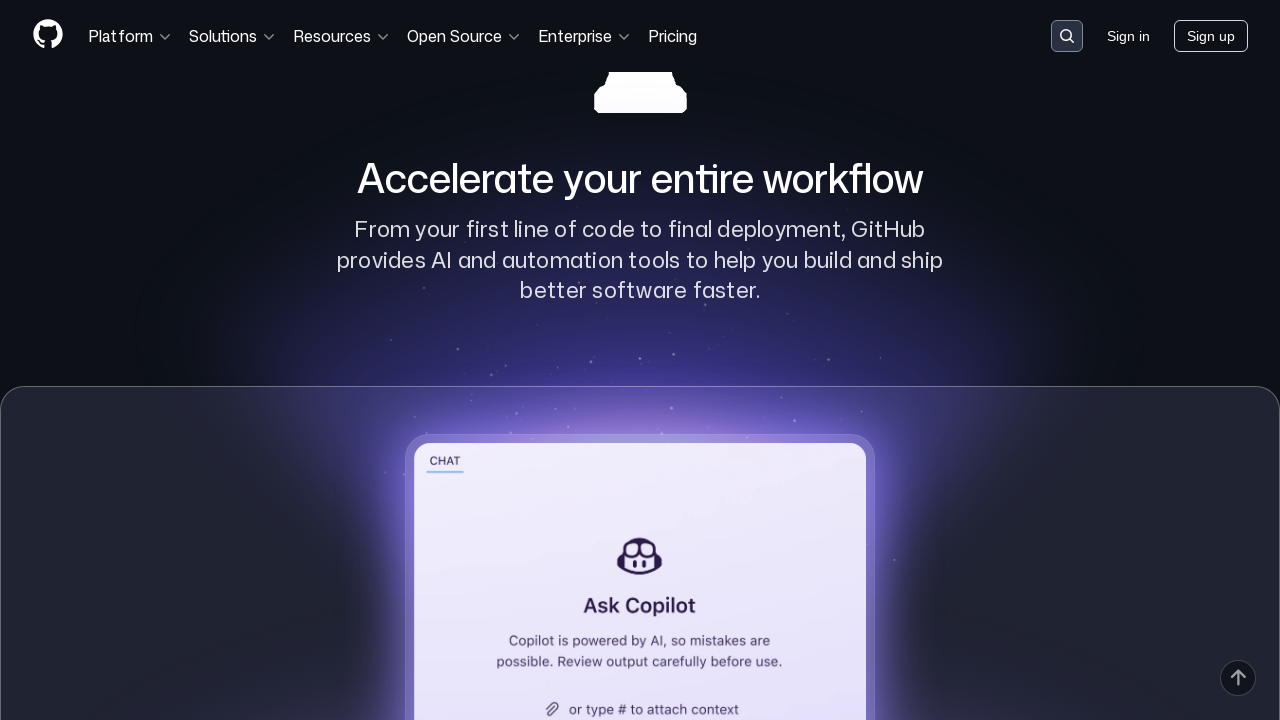

Scrolled page to position 4000px
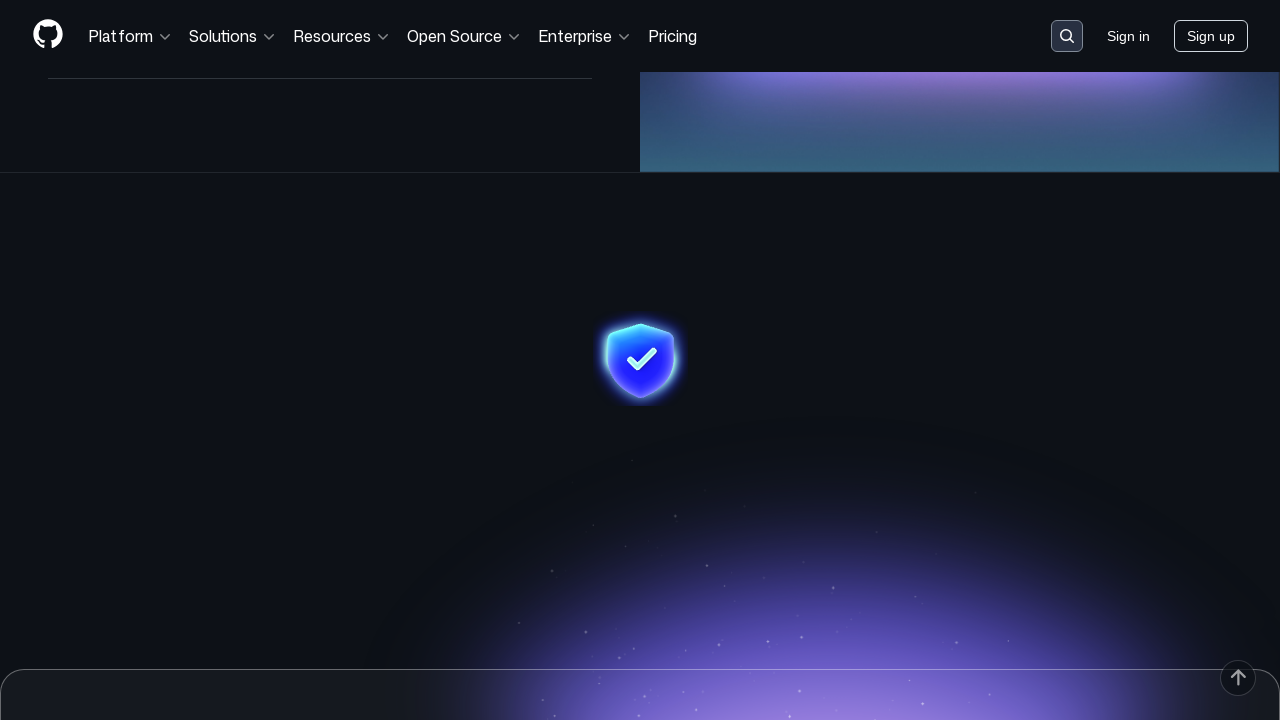

Waited 500ms at scroll position 4000px
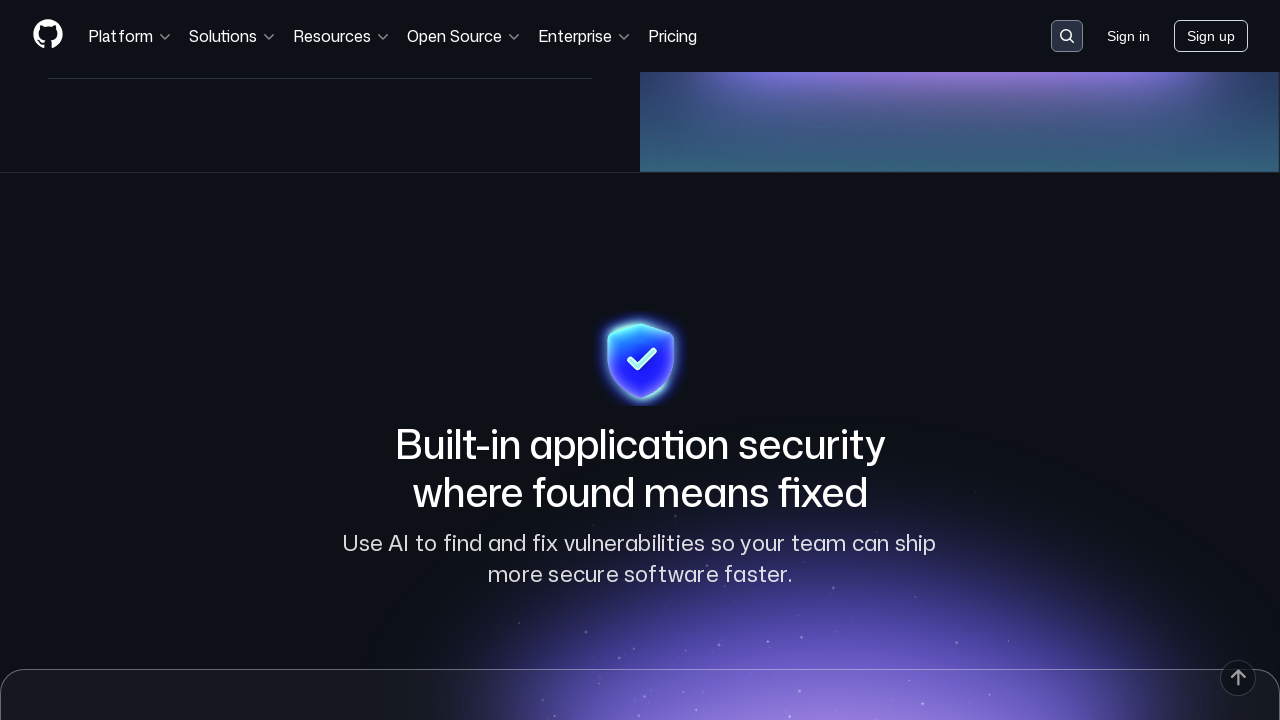

Scrolled page to position 6000px
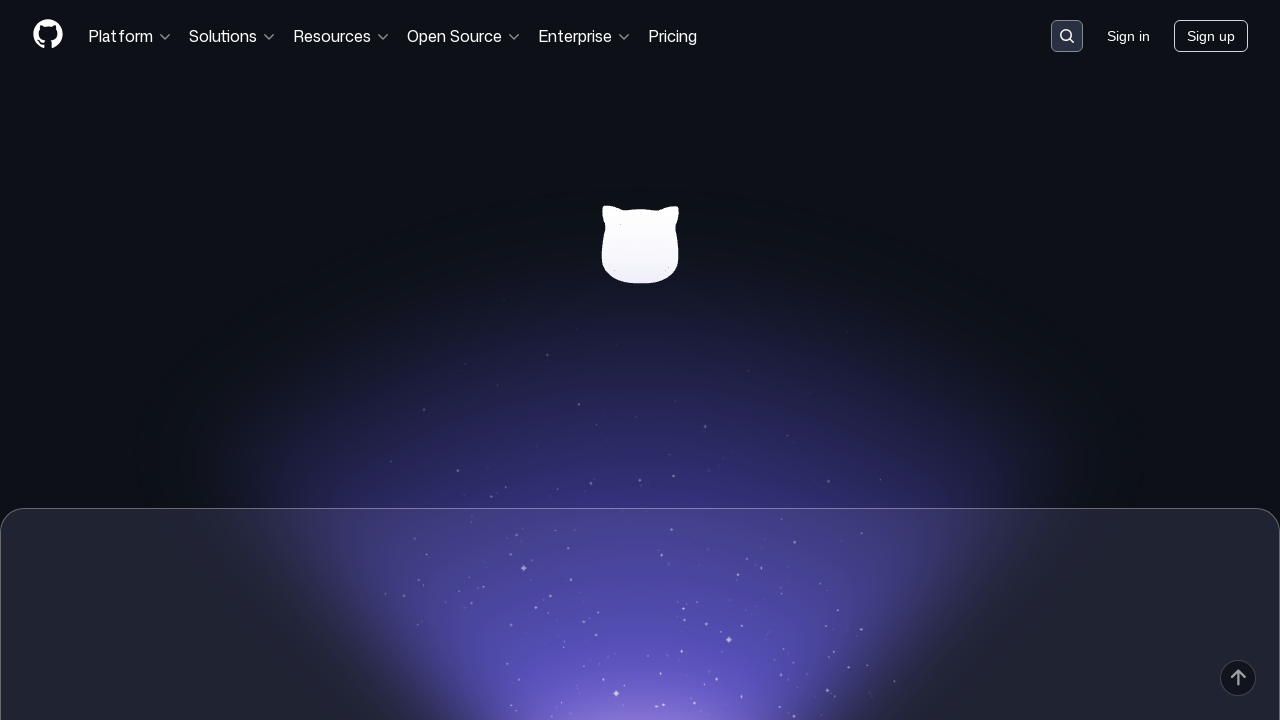

Waited 500ms at scroll position 6000px
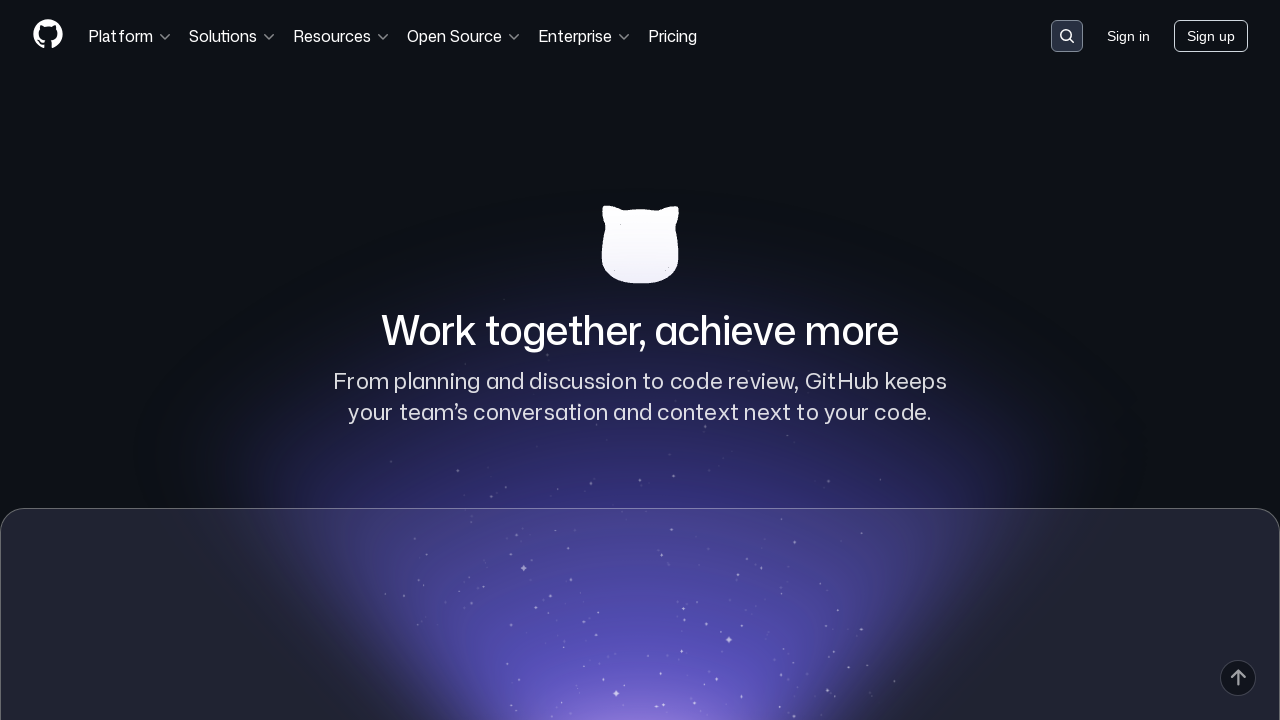

Scrolled page to position 8000px
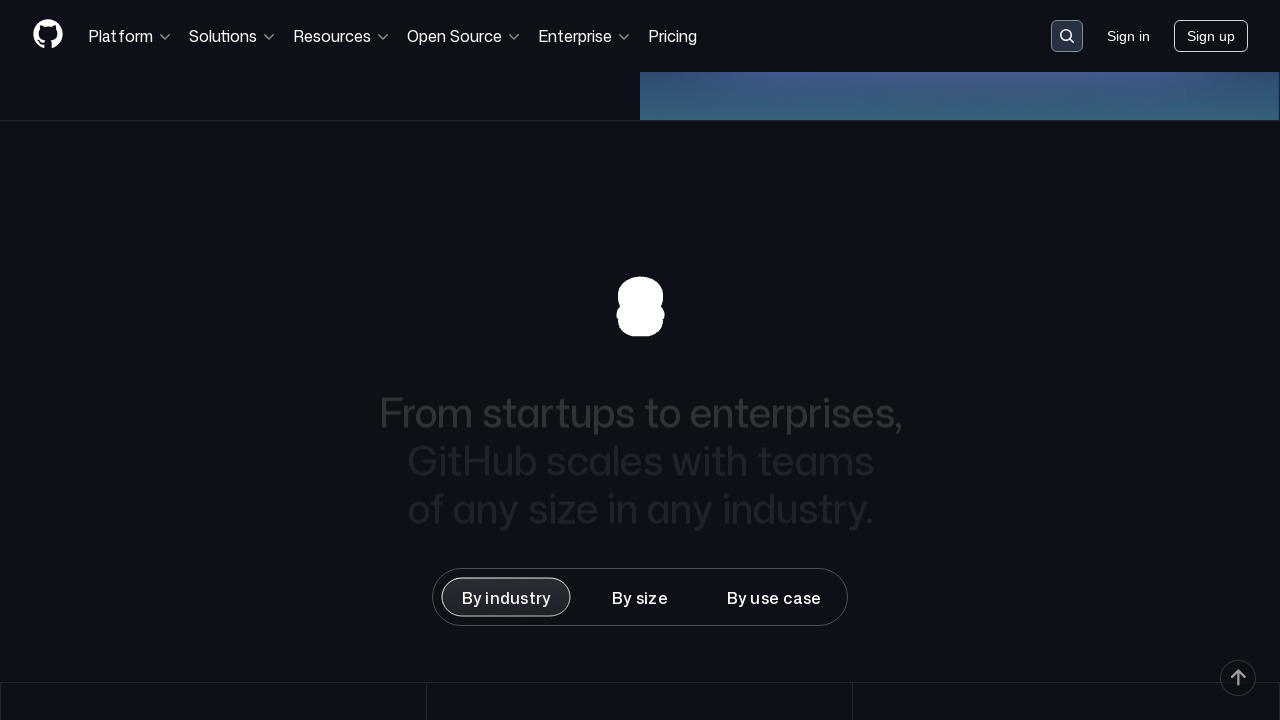

Waited 500ms at scroll position 8000px
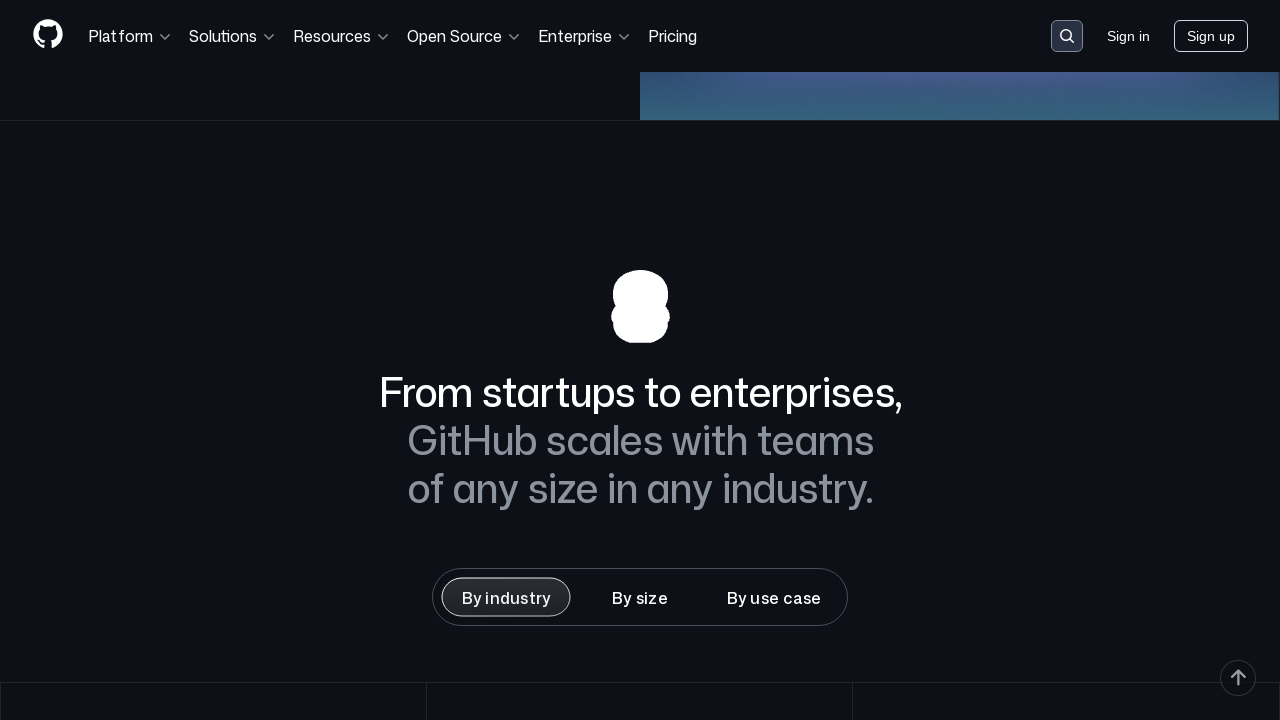

Scrolled page to position 10000px
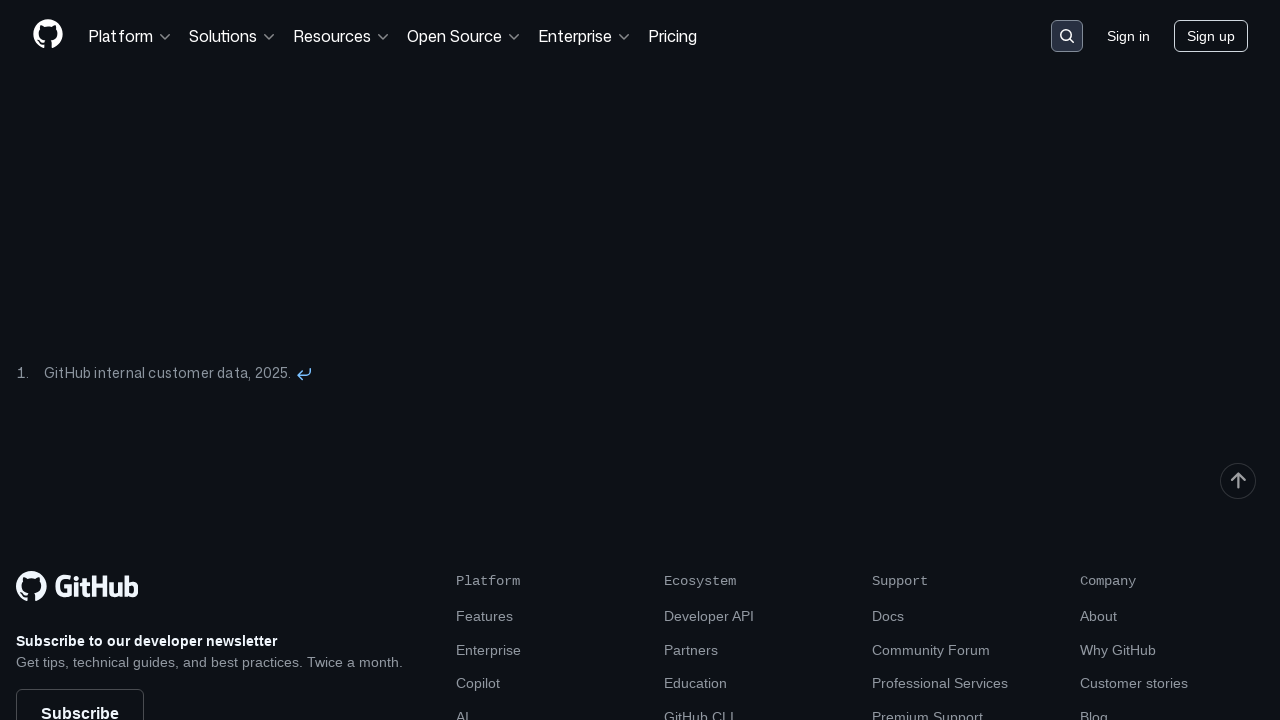

Waited 500ms at scroll position 10000px
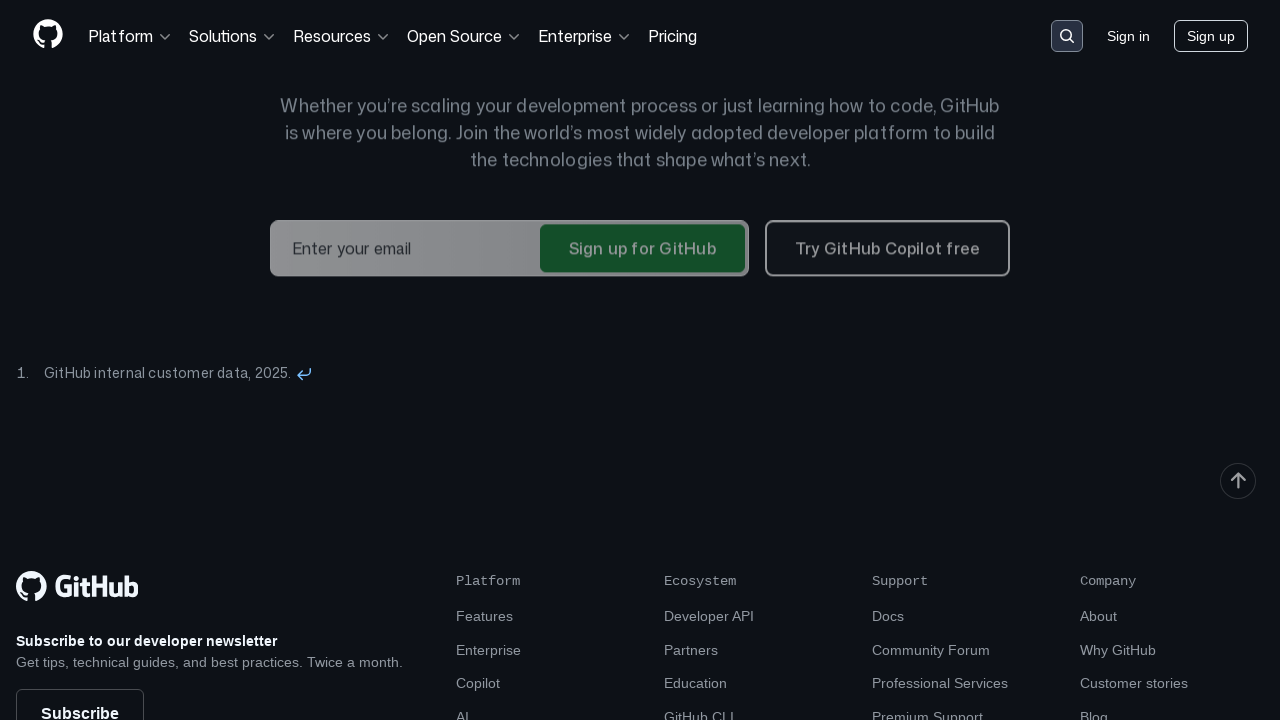

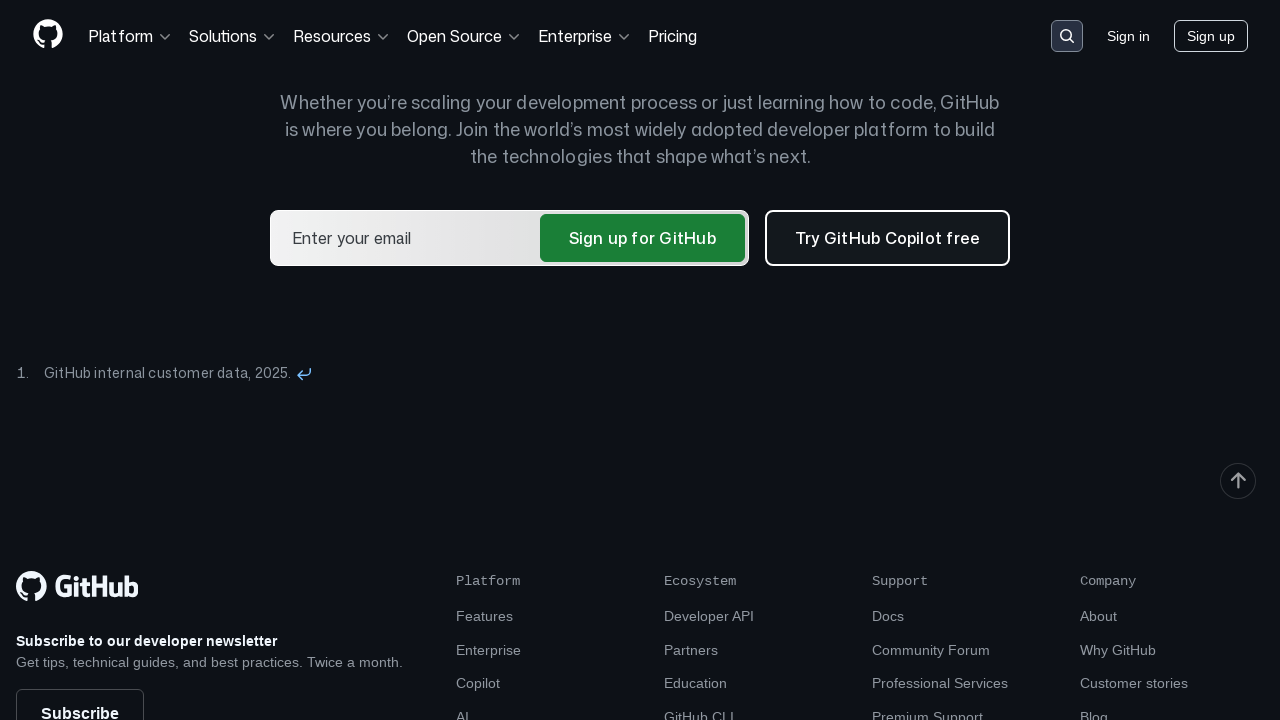